Tests browser window handling by navigating to a W3Schools tryit page, switching to an iframe, clicking a button that opens a new popup window, interacting with the new window, then closing it and returning to the parent window.

Starting URL: https://www.w3schools.com/jsref/tryit.asp?filename=tryjsref_win_open

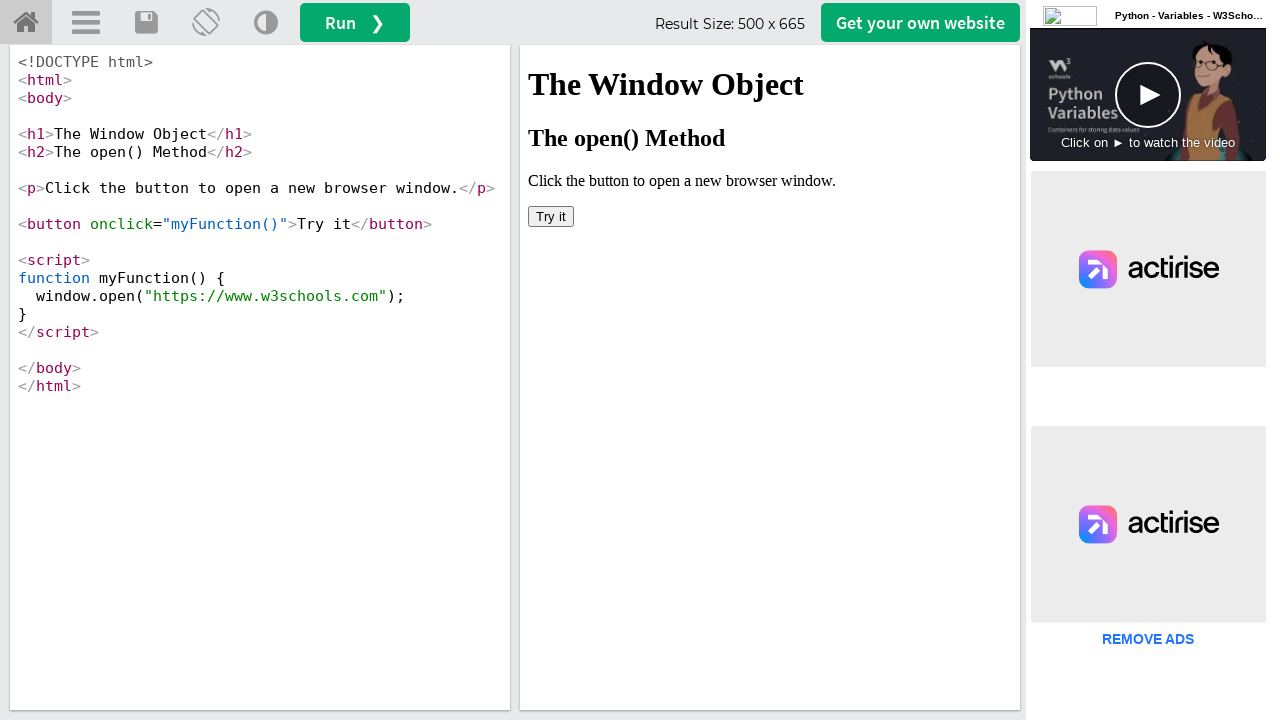

Navigated to W3Schools tryit page for window.open()
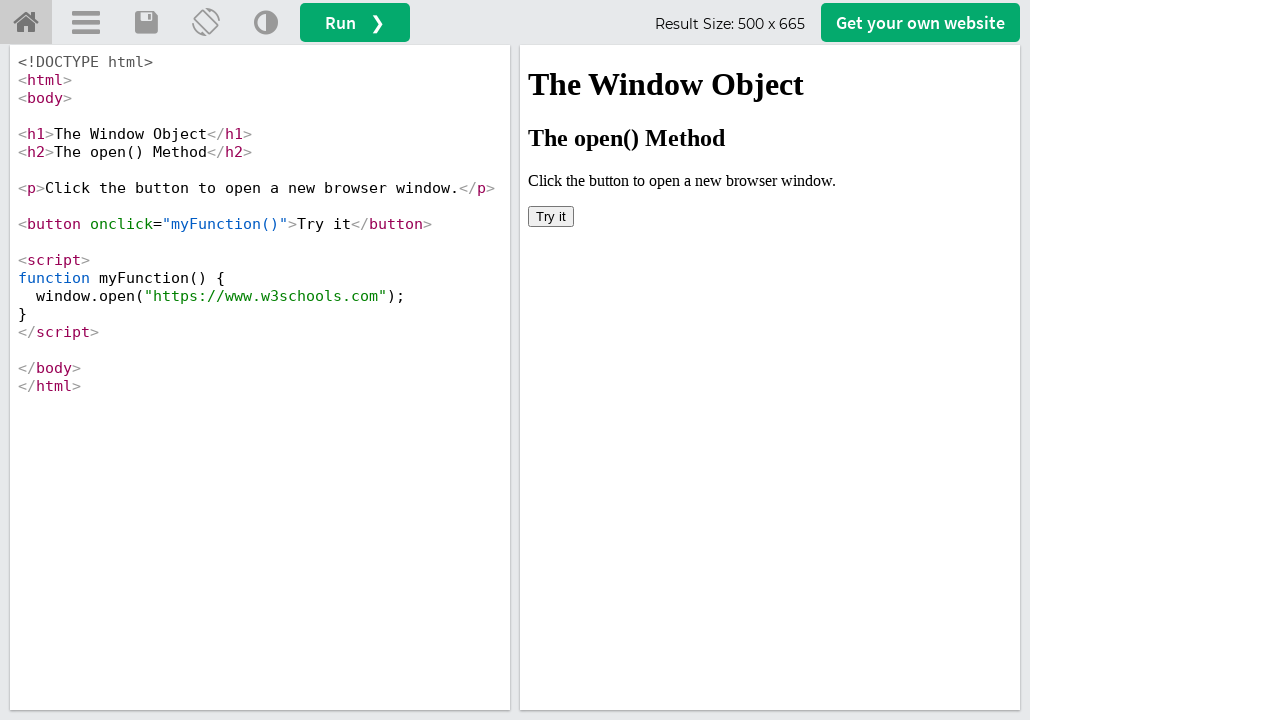

Located iframe element with ID 'iframeResult'
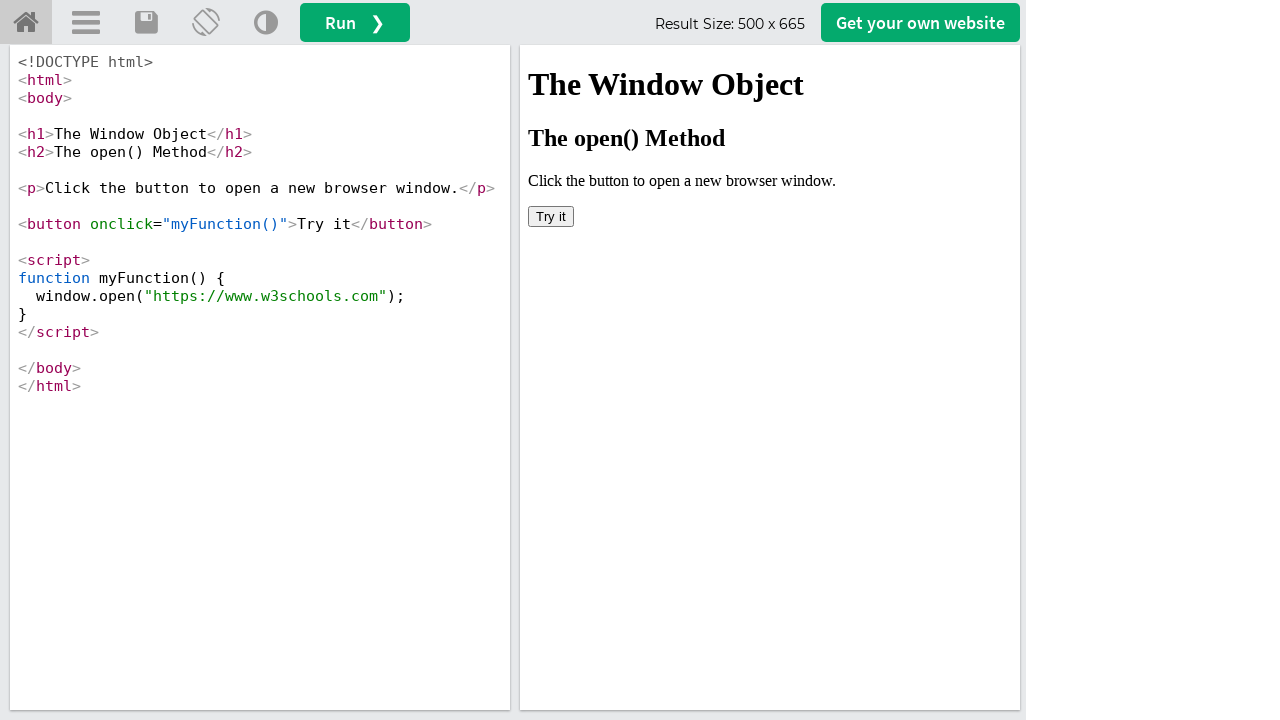

Clicked button inside iframe to open new popup window at (551, 216) on #iframeResult >> internal:control=enter-frame >> button
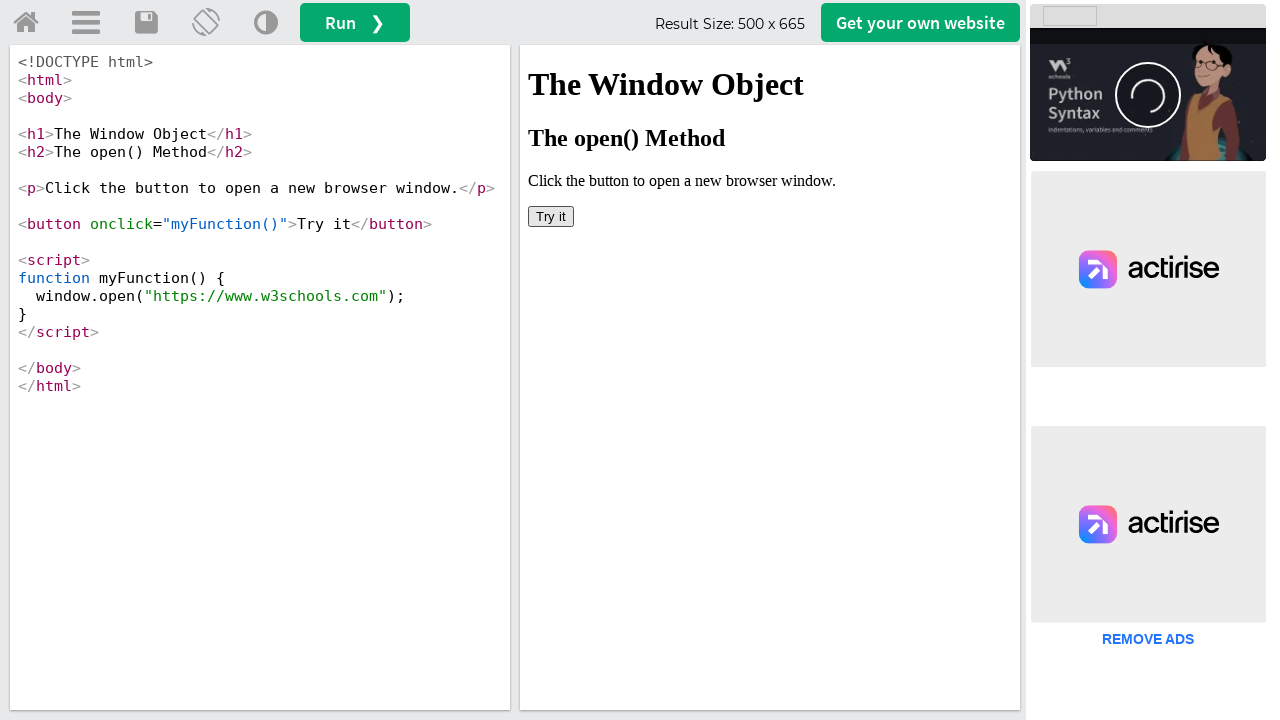

Captured reference to new popup window
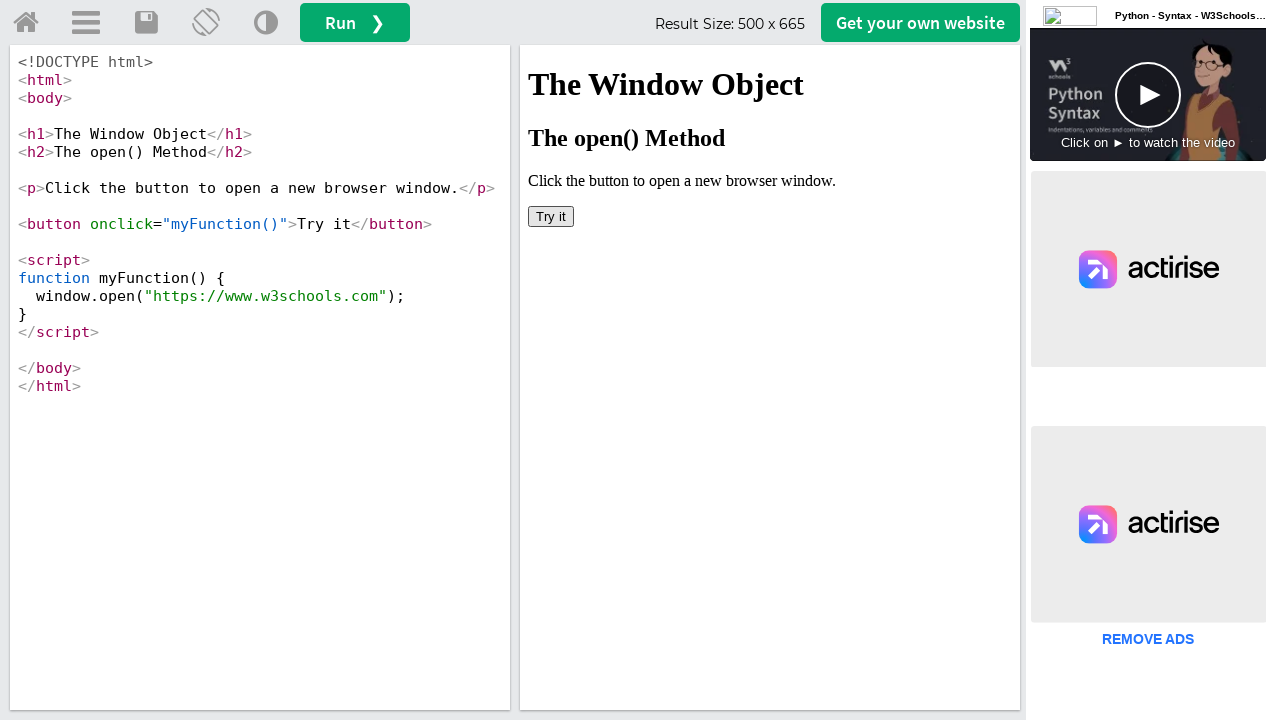

Waited for child popup window to fully load
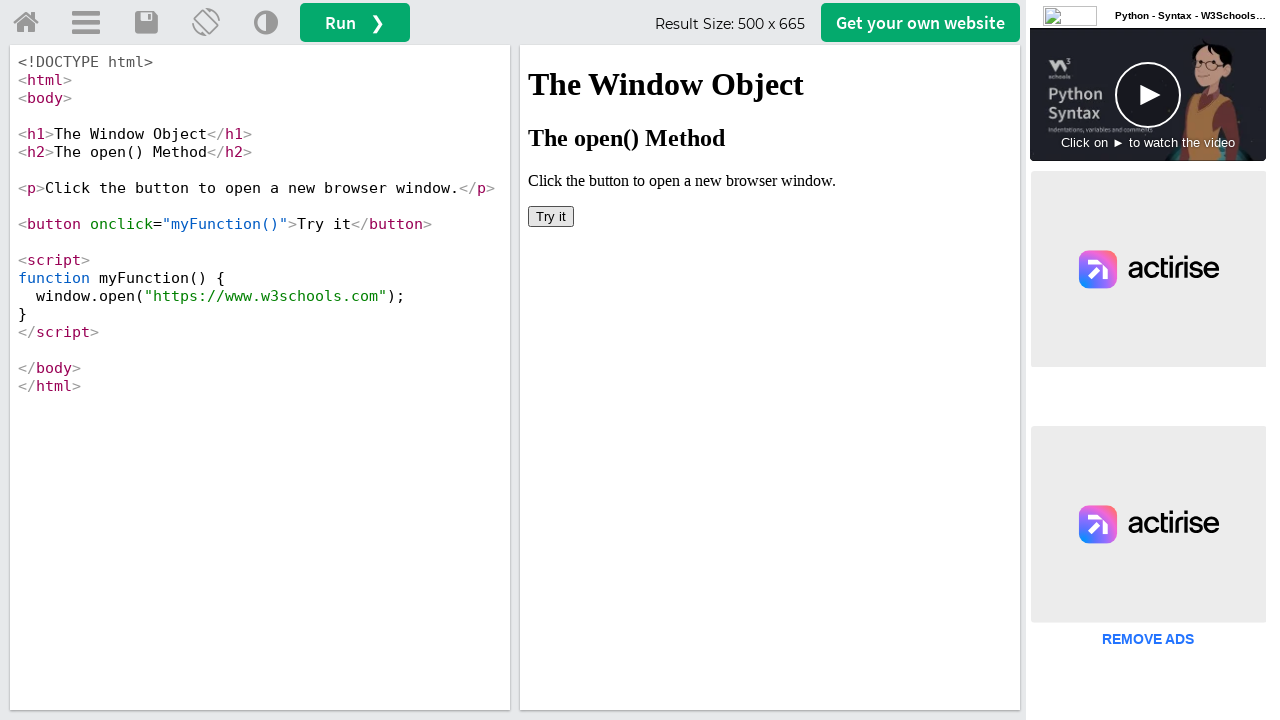

Printed child window title: W3Schools Online Web Tutorials
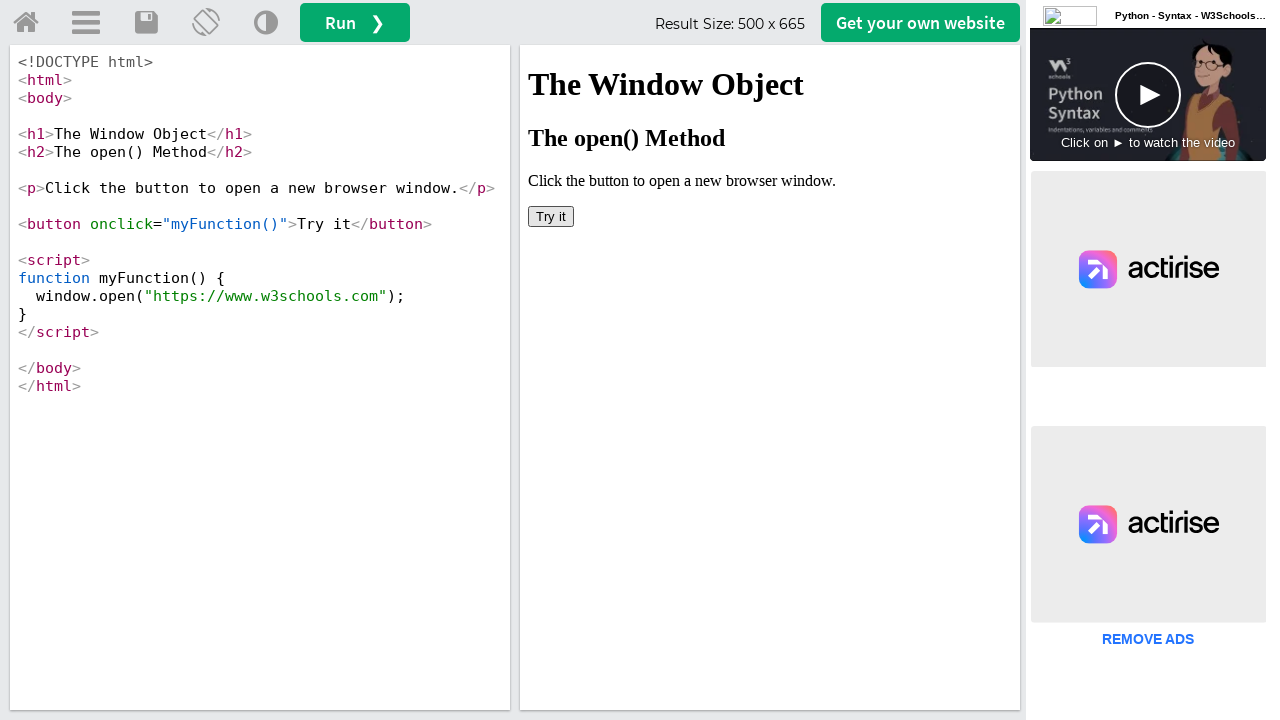

Closed the child popup window
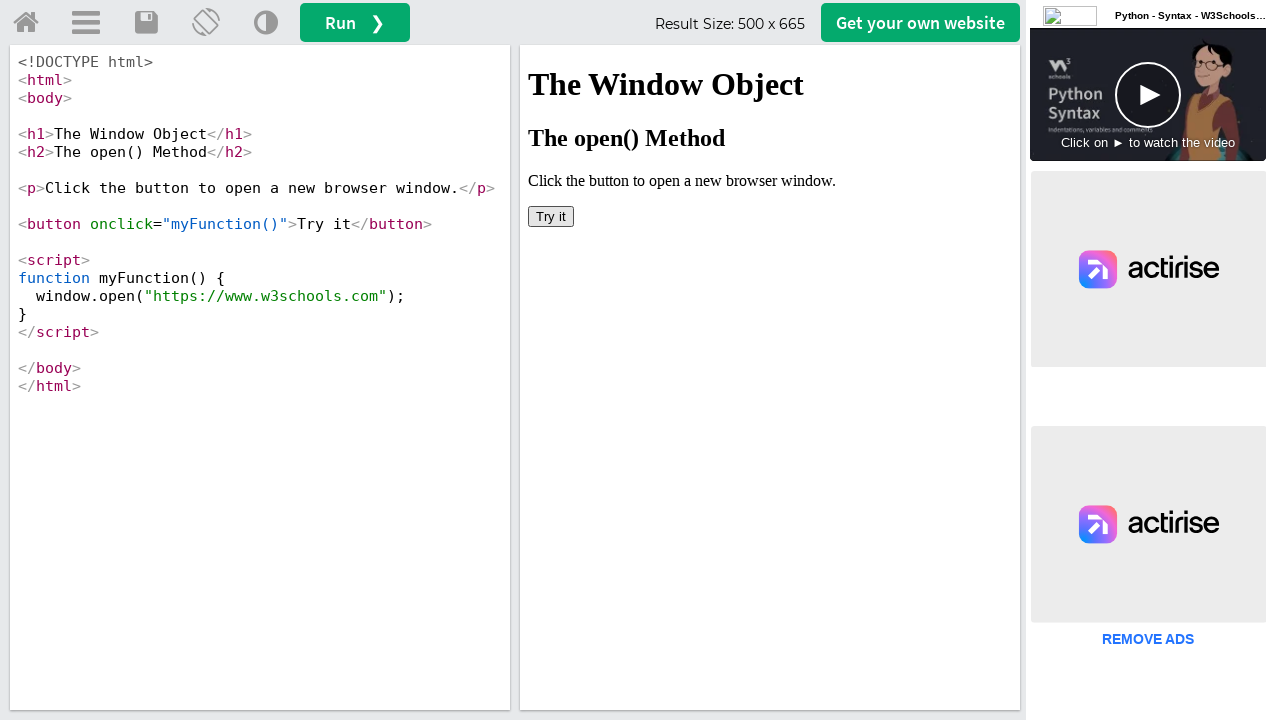

Printed parent window title: W3Schools Tryit Editor
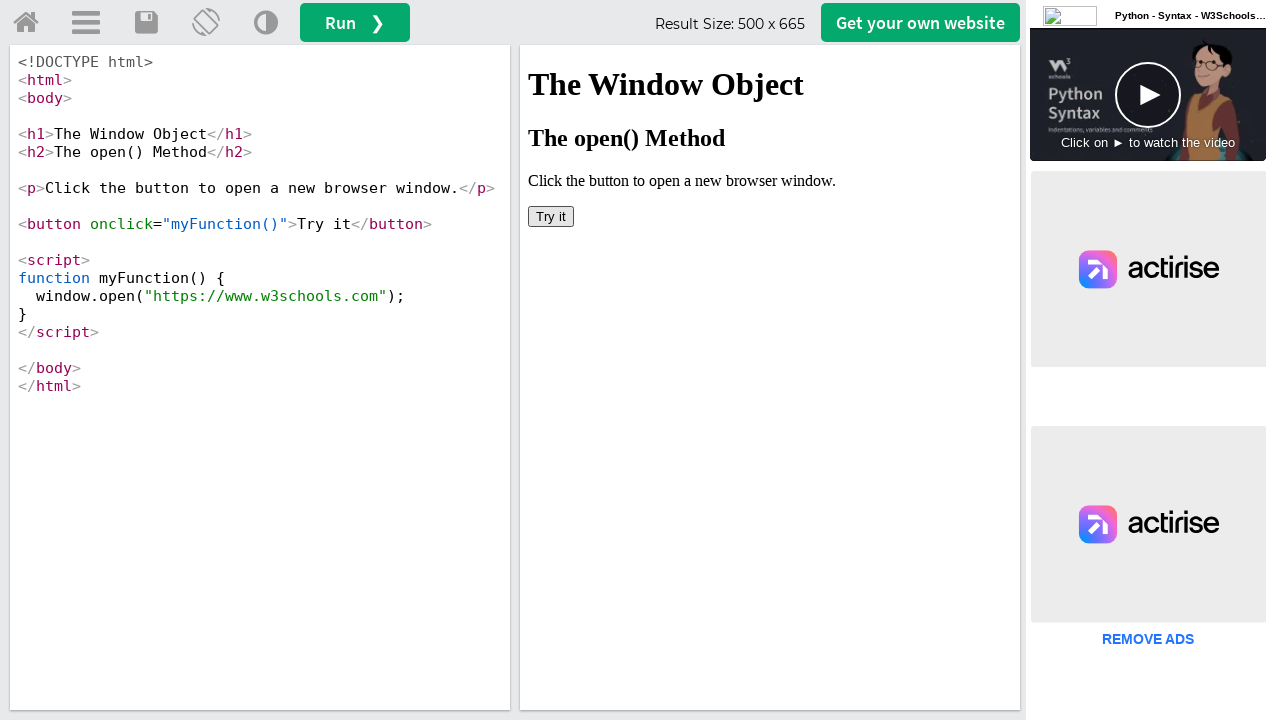

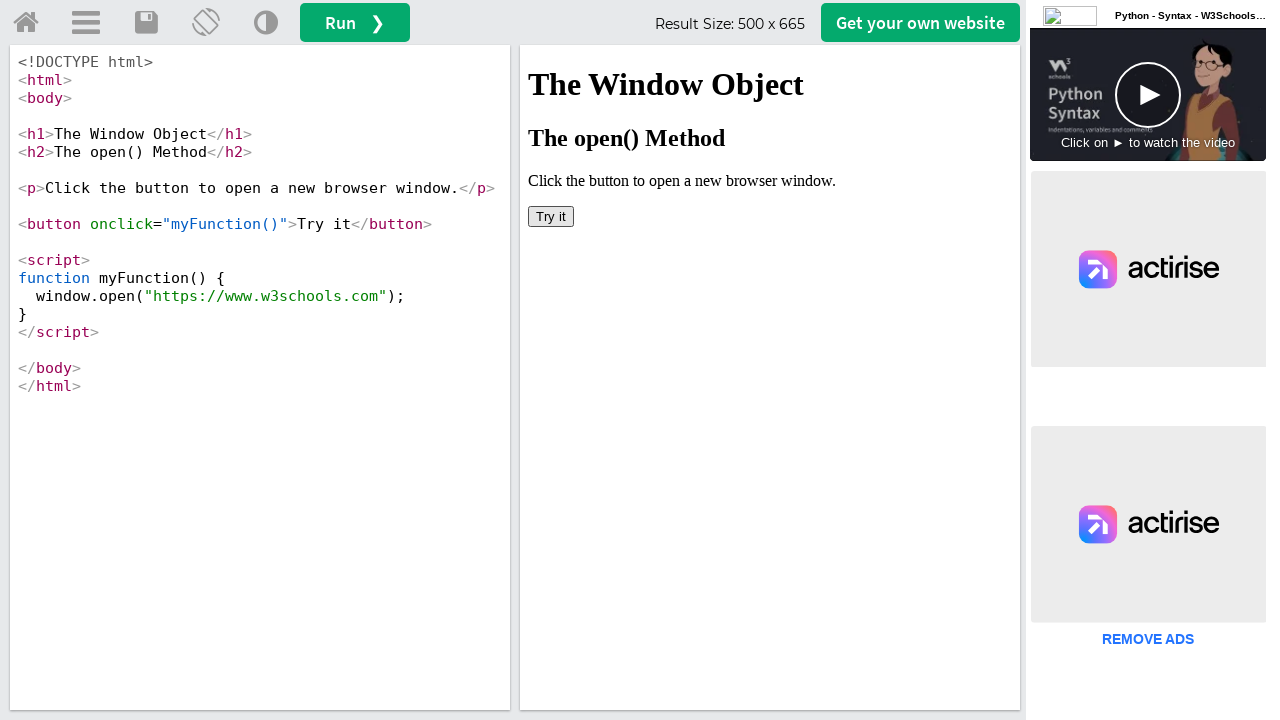